Basic navigation test that simply loads the demoblaze homepage

Starting URL: https://www.demoblaze.com/index.html

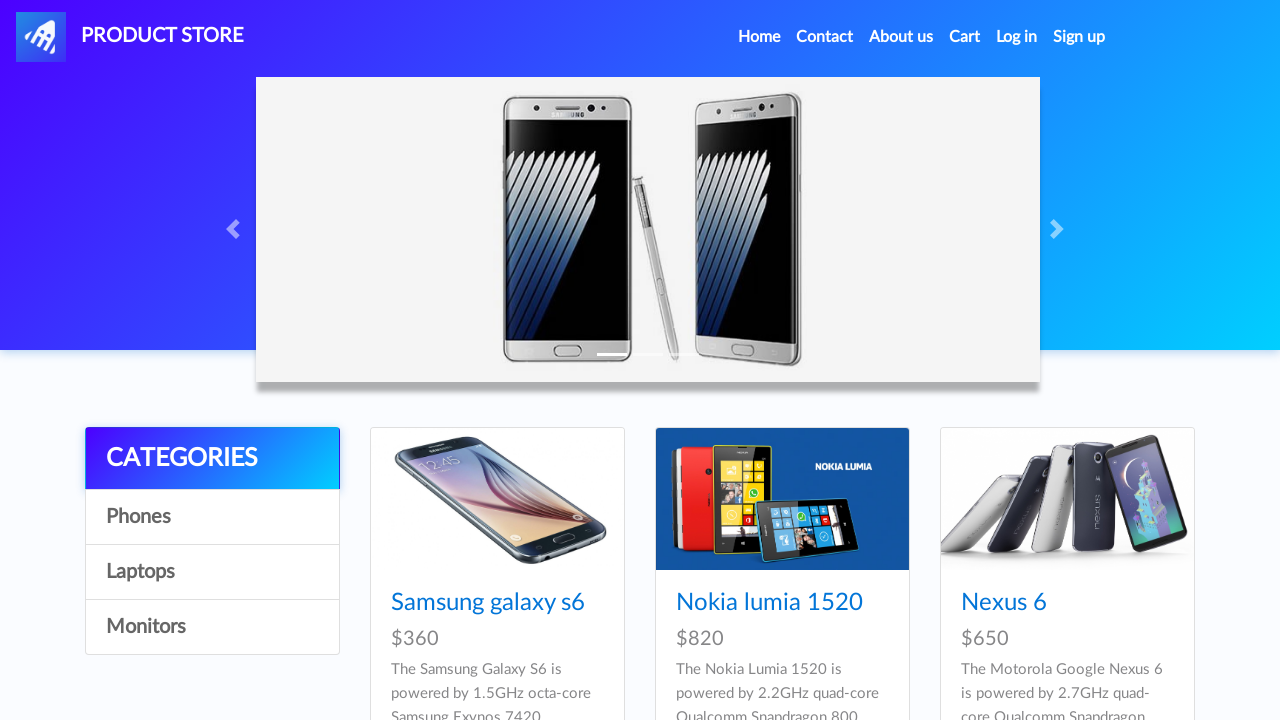

Demoblaze homepage loaded - DOM content ready
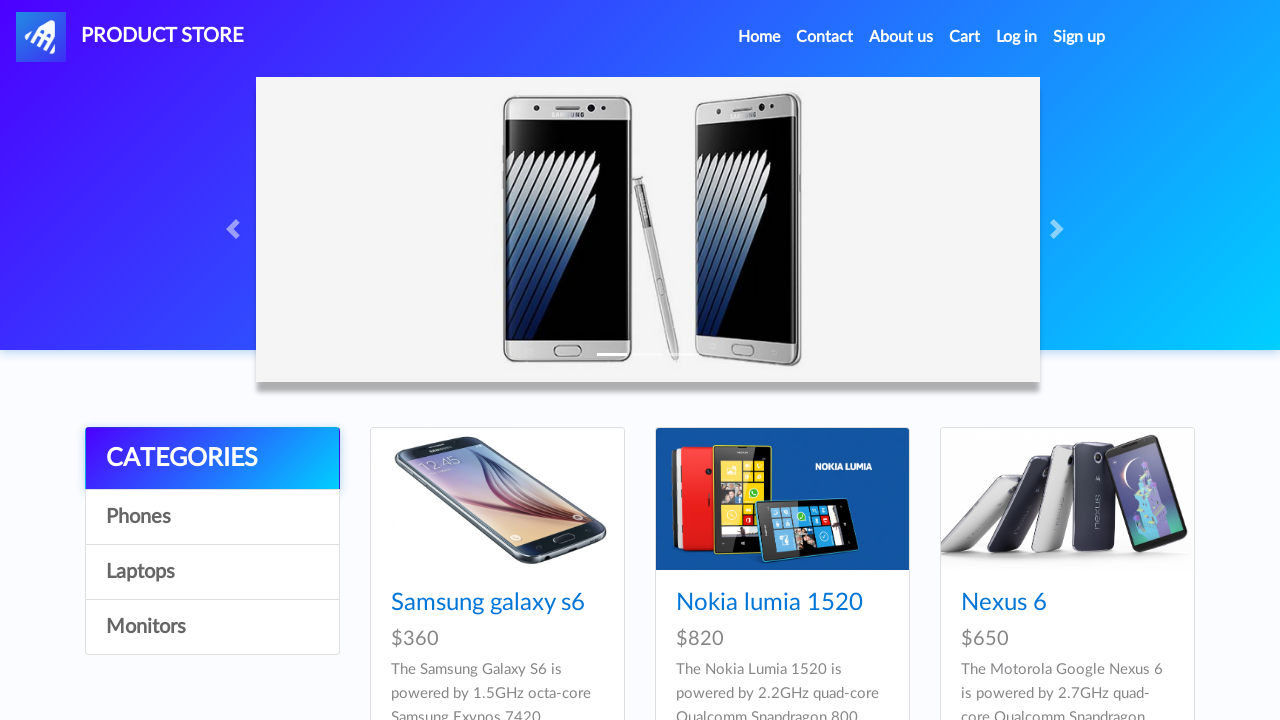

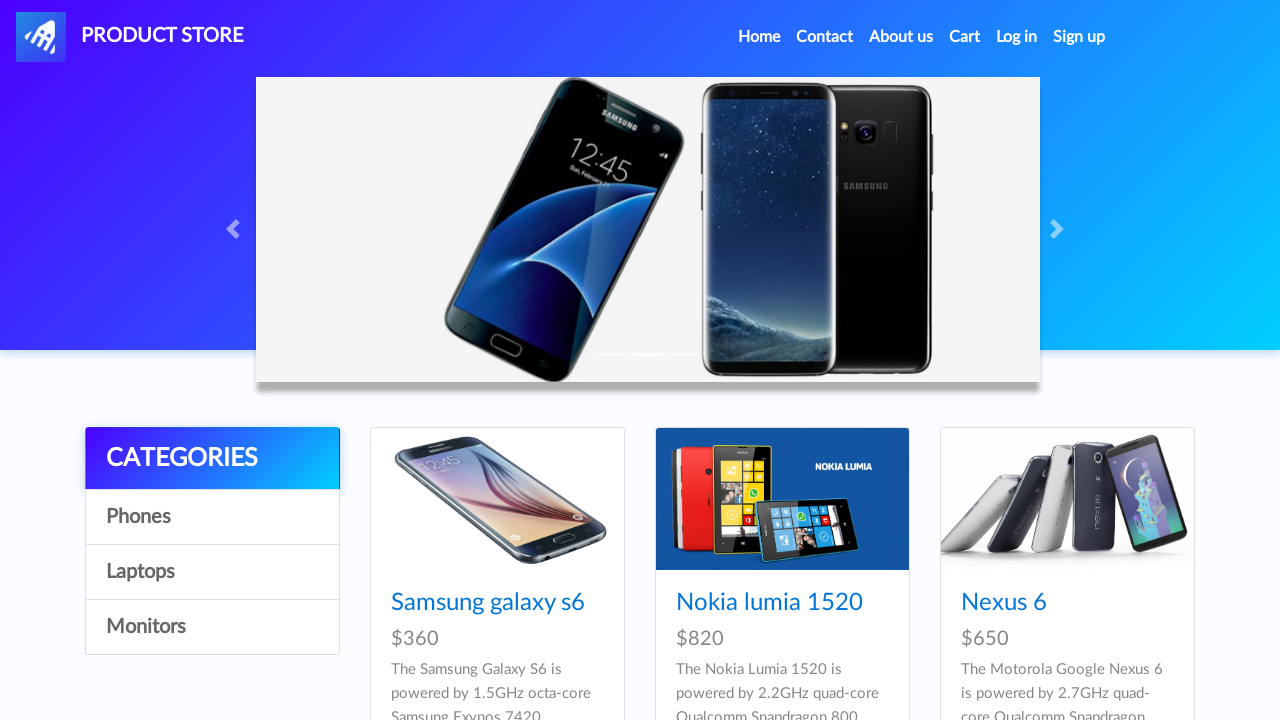